Tests frame handling by switching to nested frames and clicking a button inside the innermost frame

Starting URL: https://leafground.com/frame.xhtml

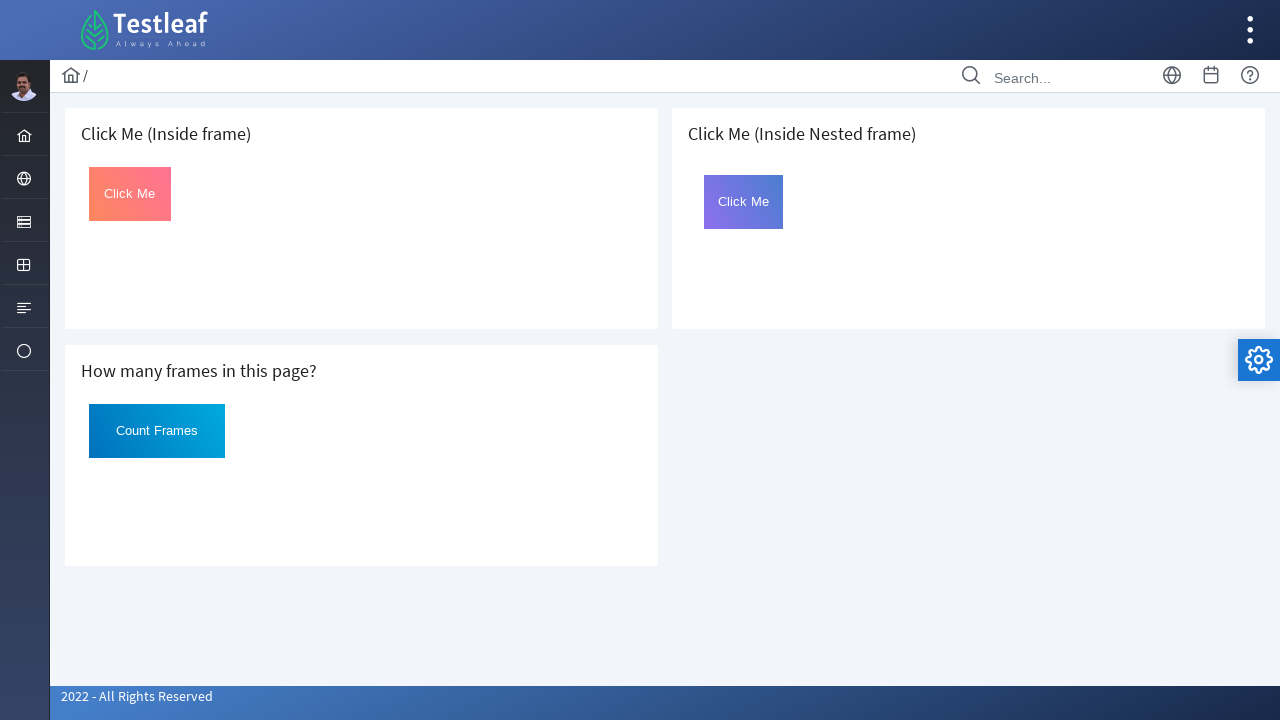

Located the third iframe frame
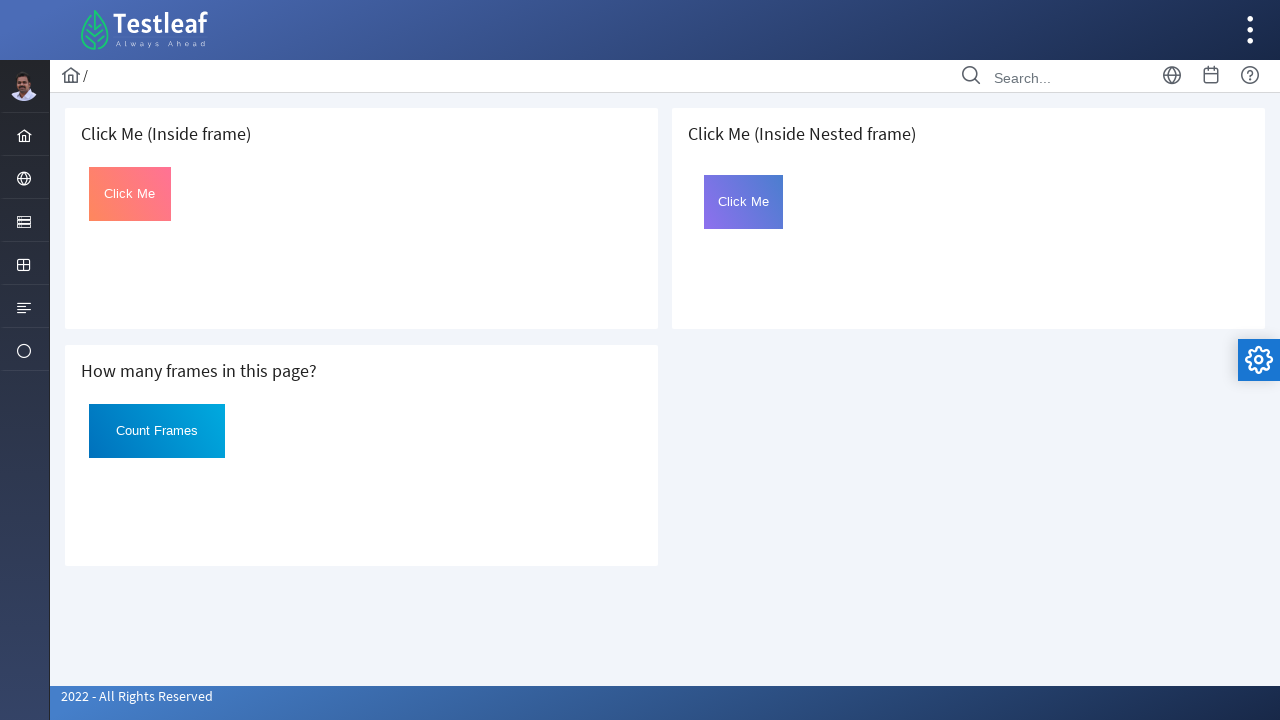

Located nested frame with name 'frame2' inside the third iframe
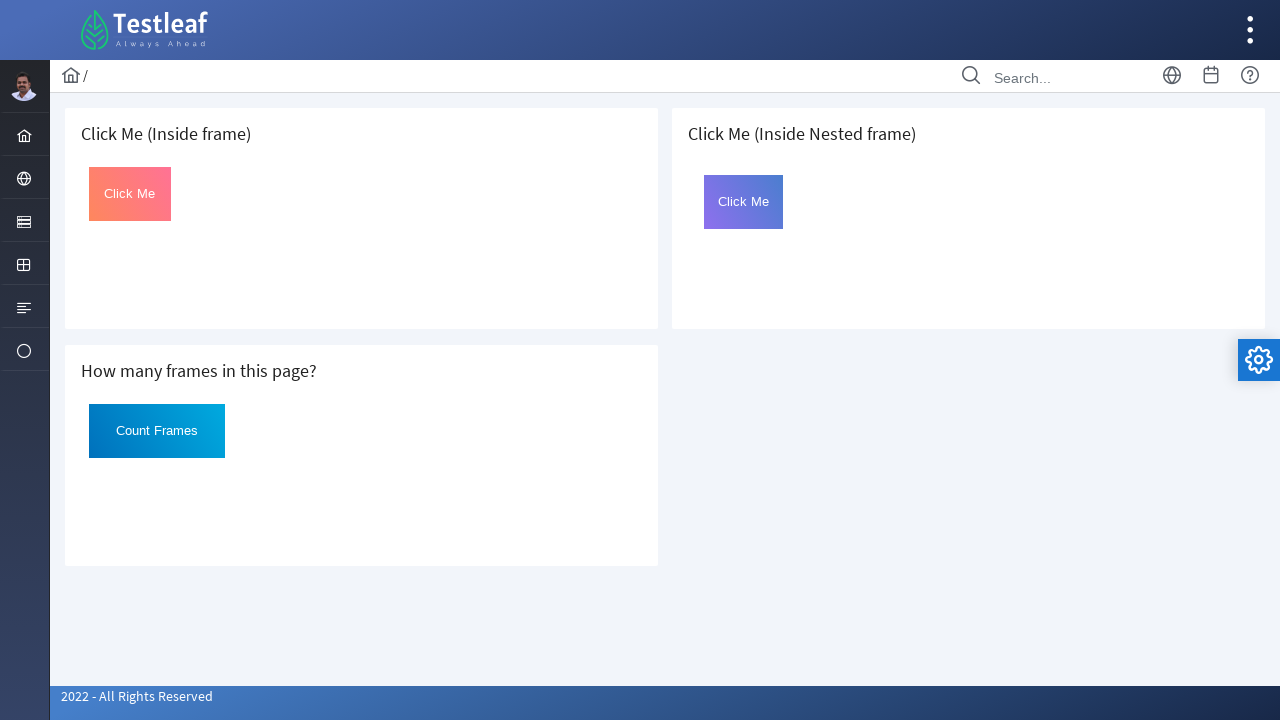

Clicked the button with id 'Click' inside the nested frame at (744, 202) on iframe >> nth=2 >> internal:control=enter-frame >> iframe[name='frame2'] >> inte
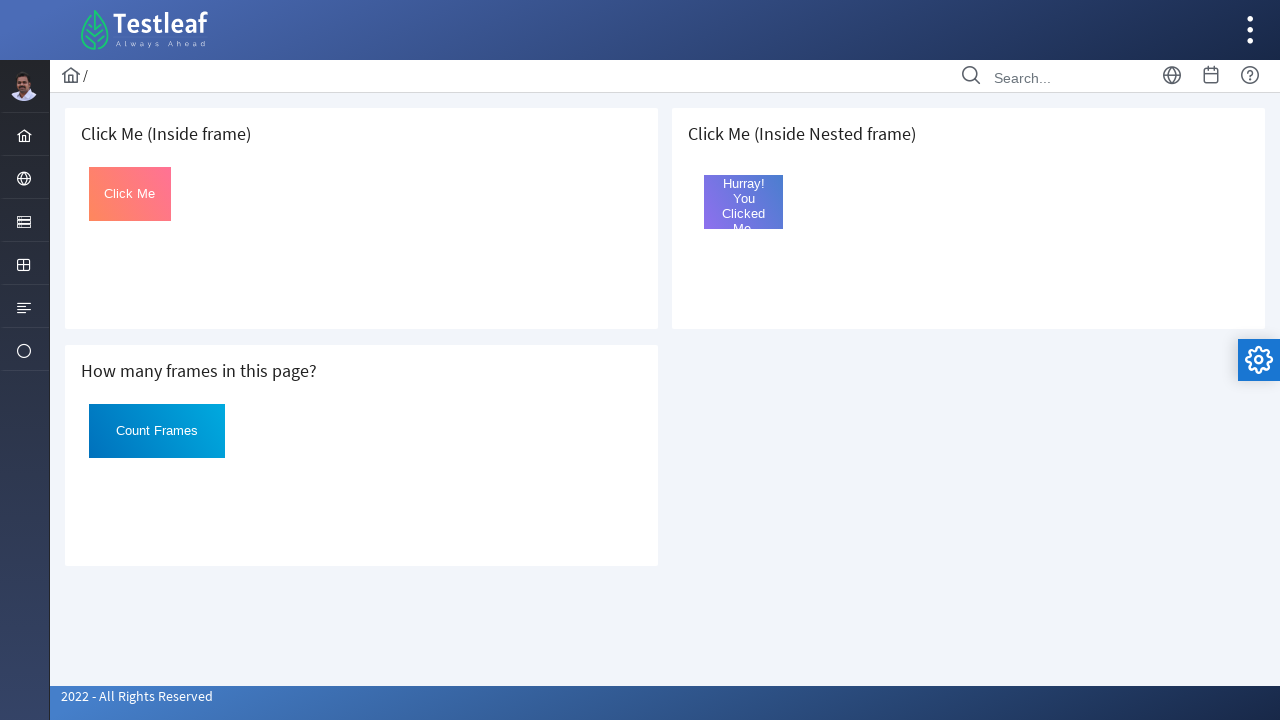

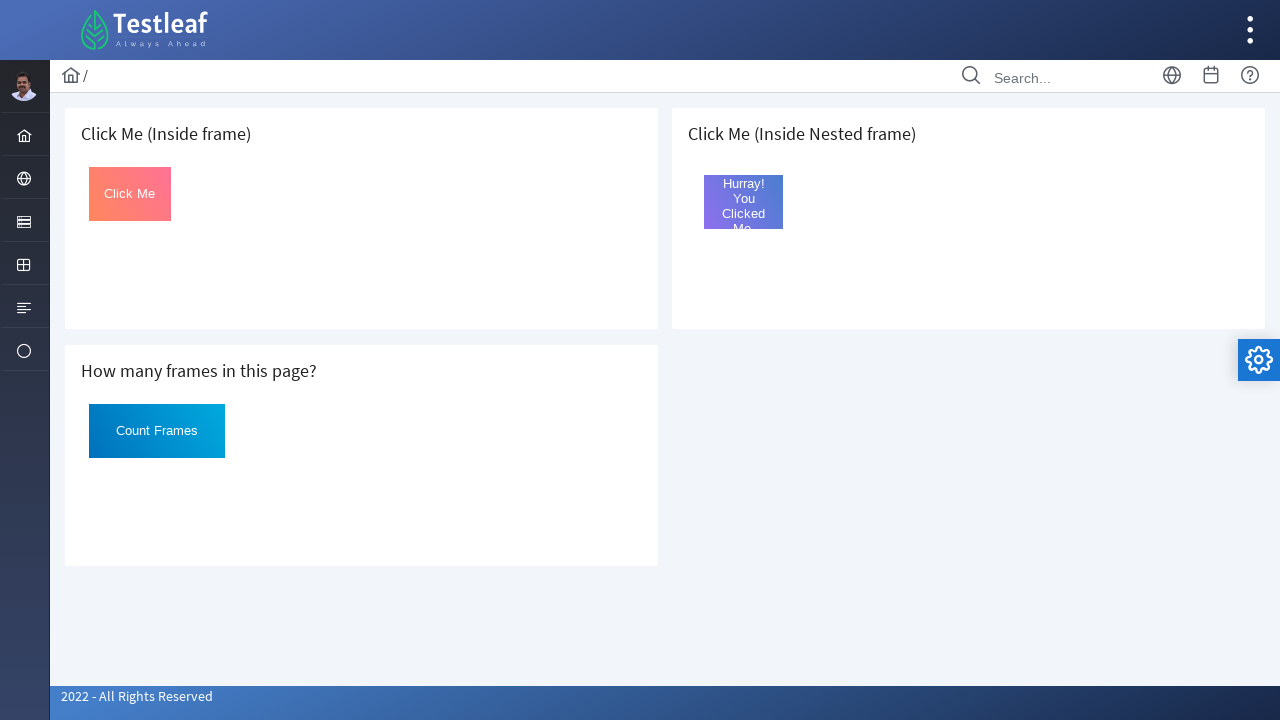